Tests textarea input by typing text and verifying the value

Starting URL: https://wcaquino.me/selenium/componentes.html

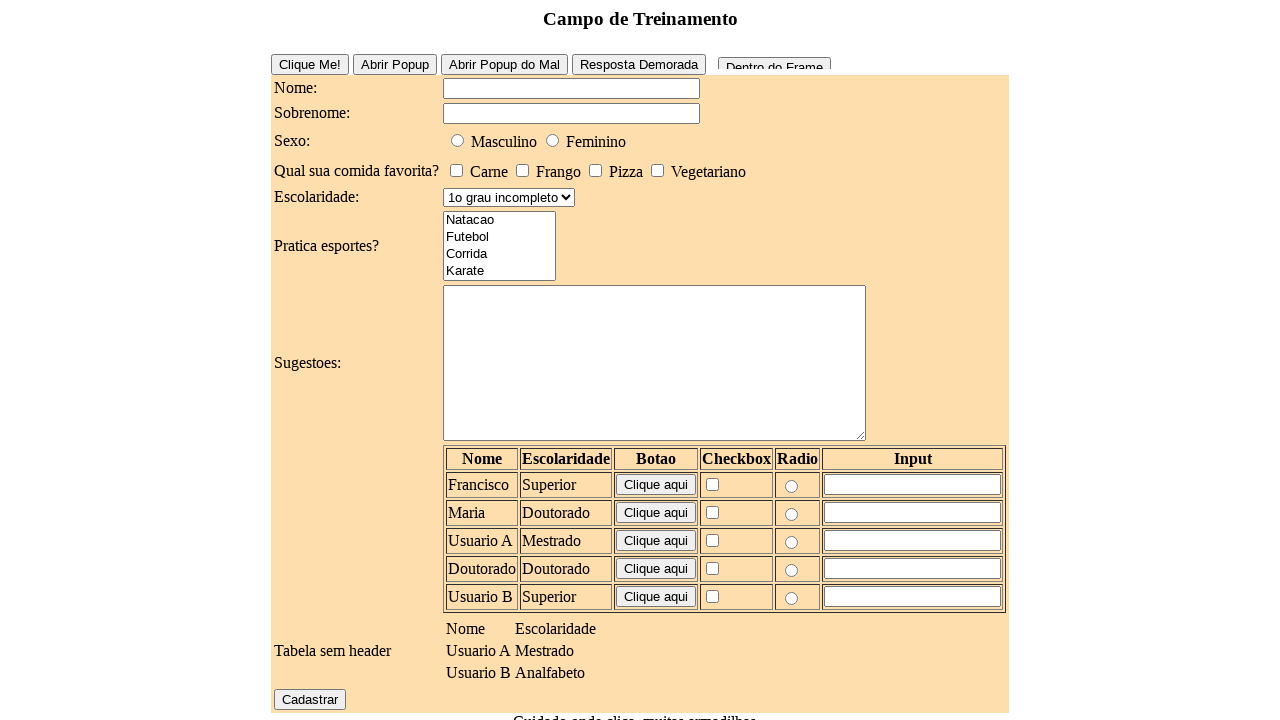

Navigated to test page
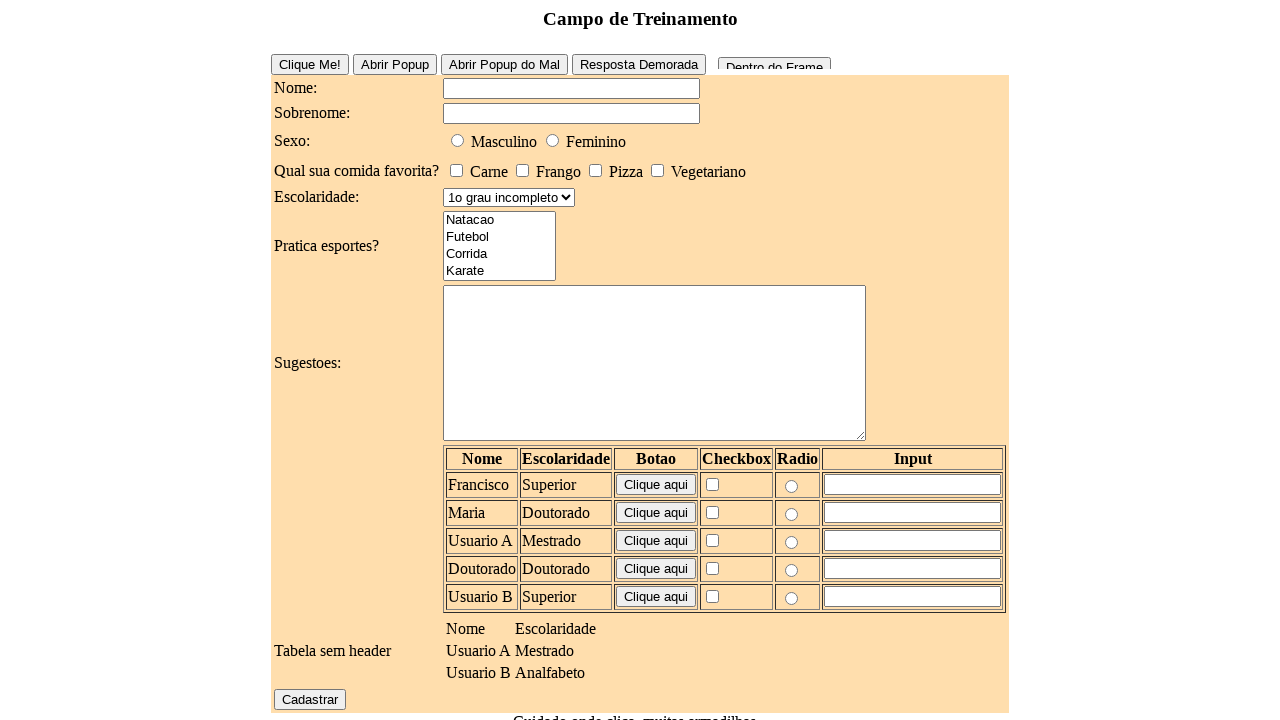

Filled textarea with 'Teste de escrita' on #elementosForm\:sugestoes
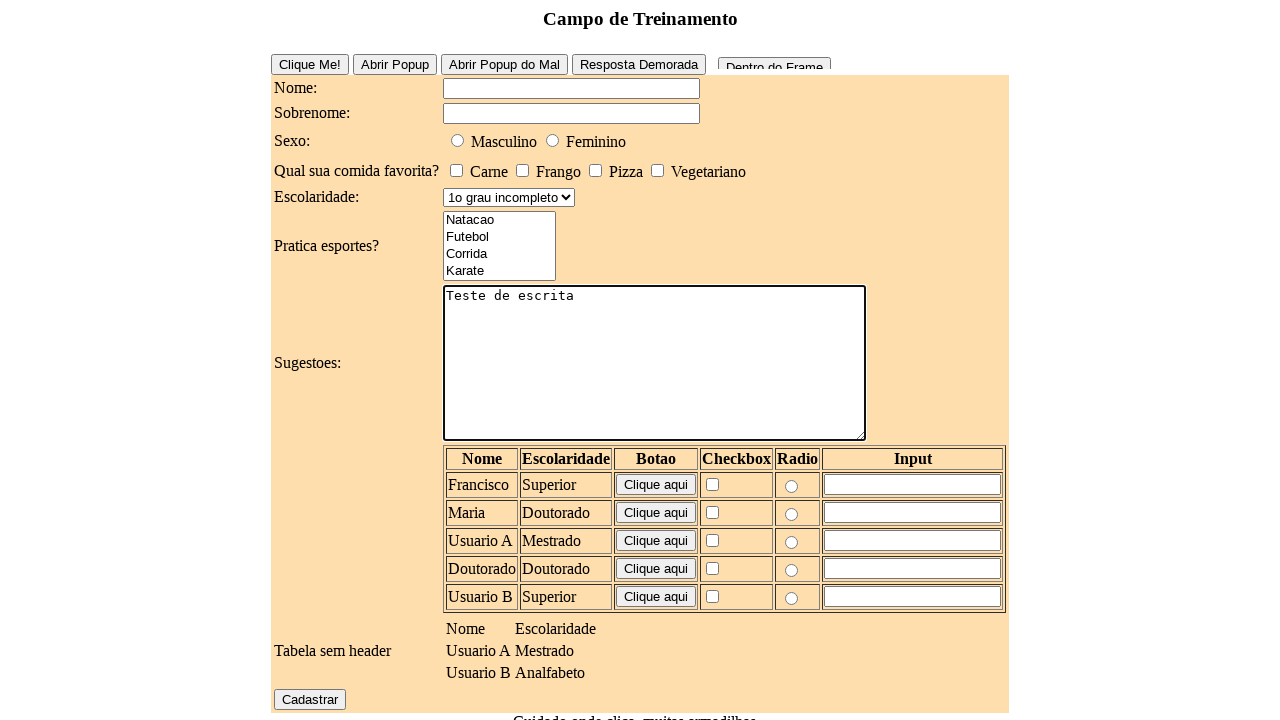

Verified textarea contains correct text 'Teste de escrita'
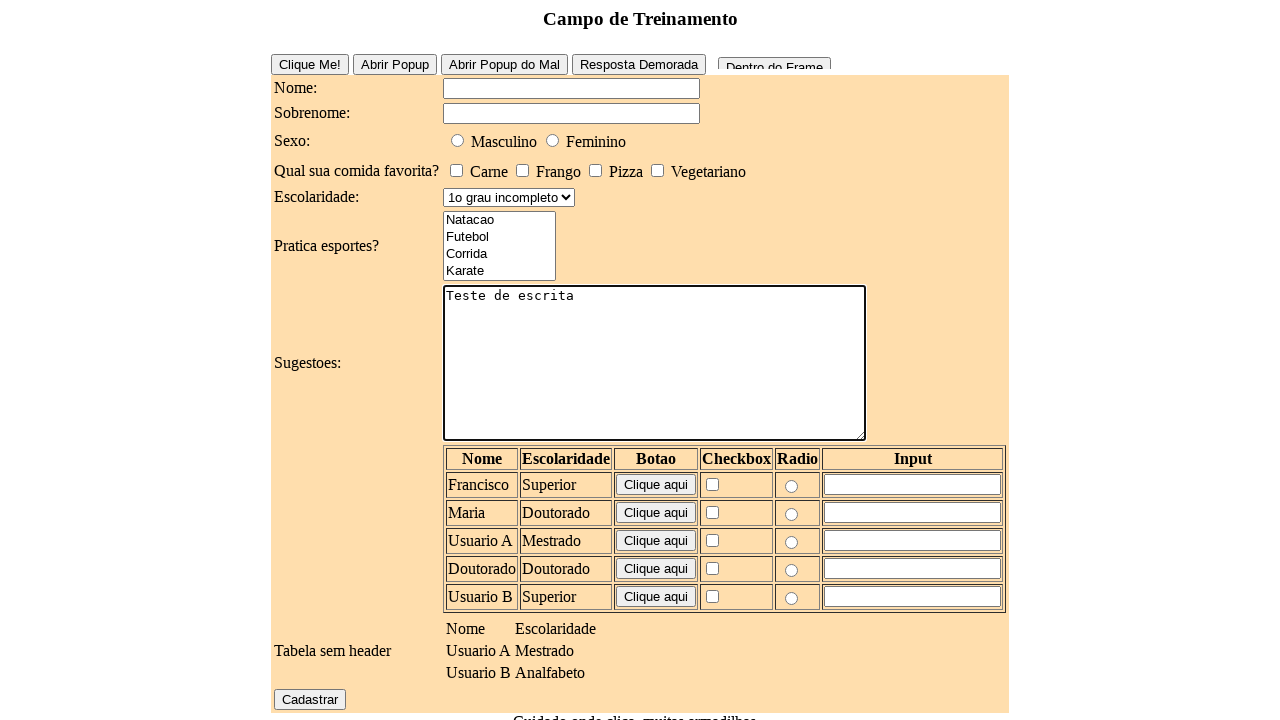

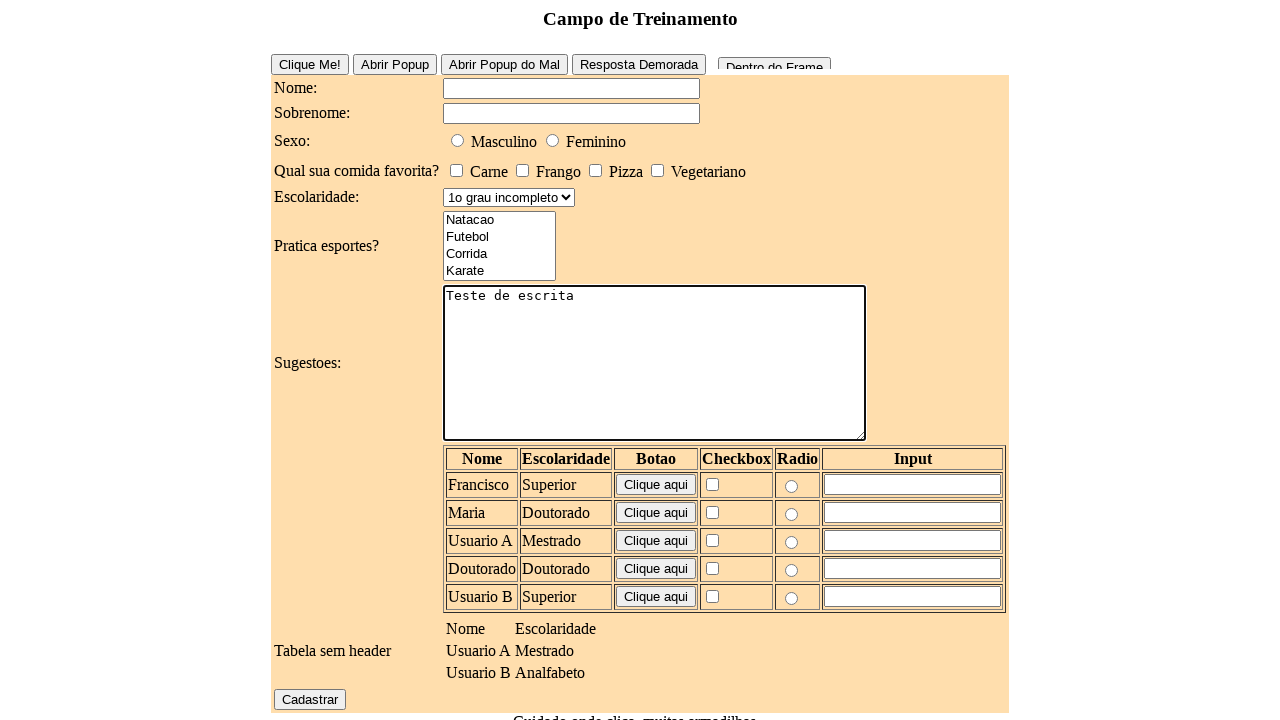